Tests hover functionality by hovering over three images and verifying that the corresponding user names become visible after each hover action.

Starting URL: https://practice.cydeo.com/hovers

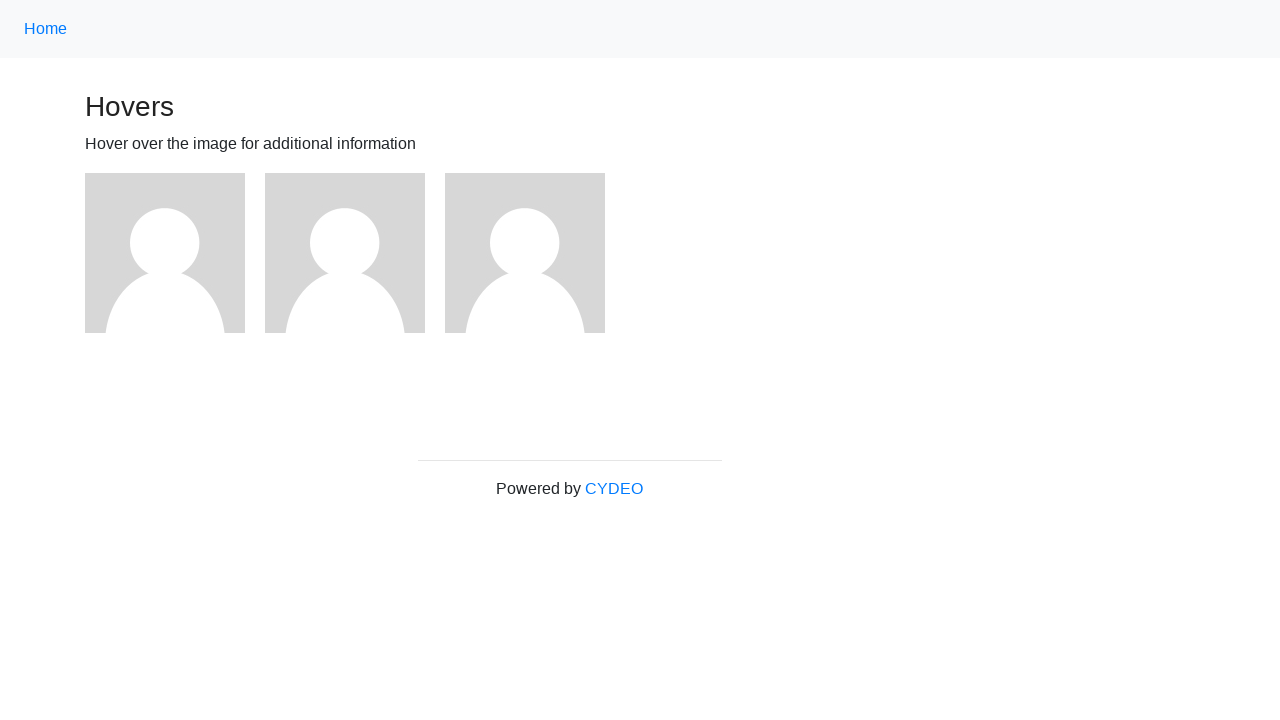

Located first image element
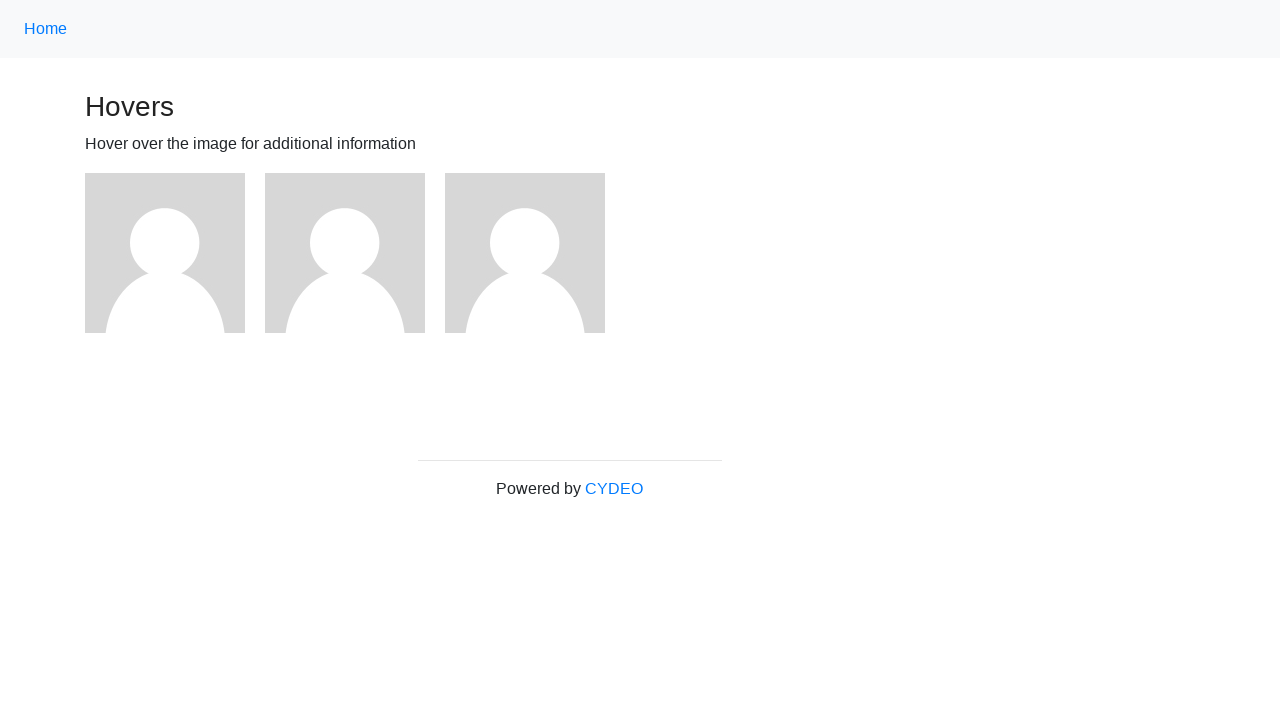

Located second image element
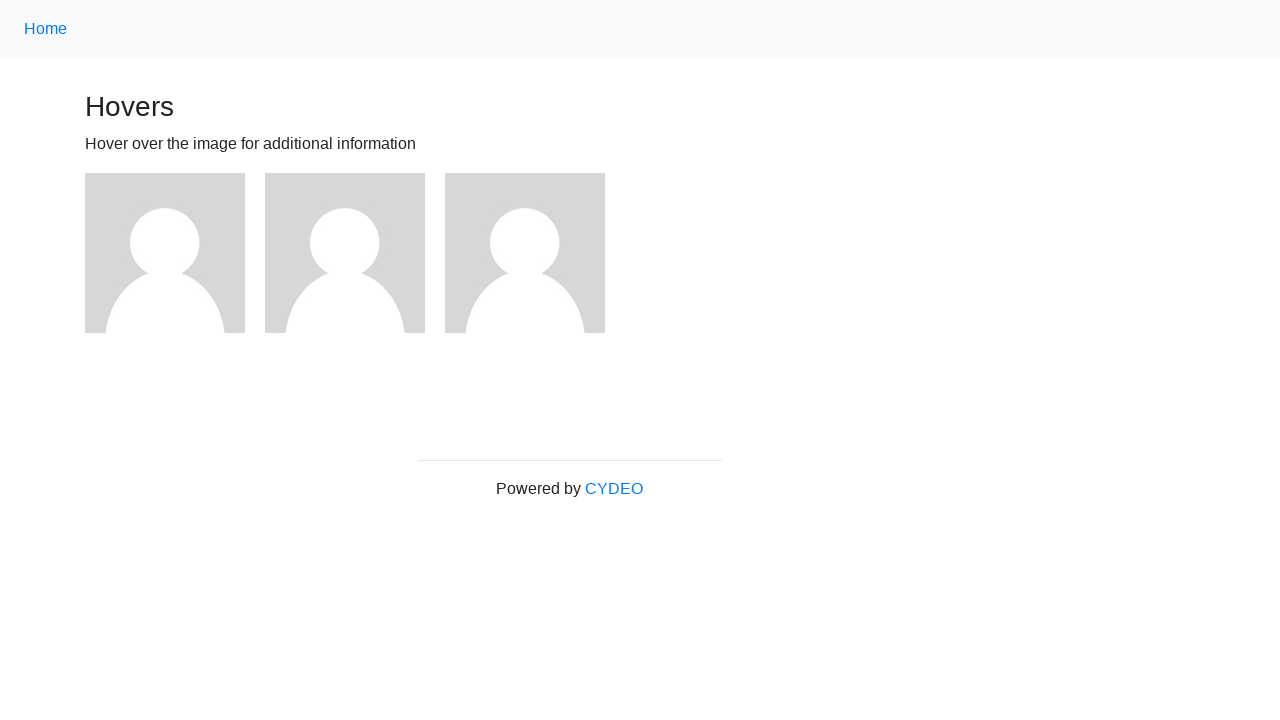

Located third image element
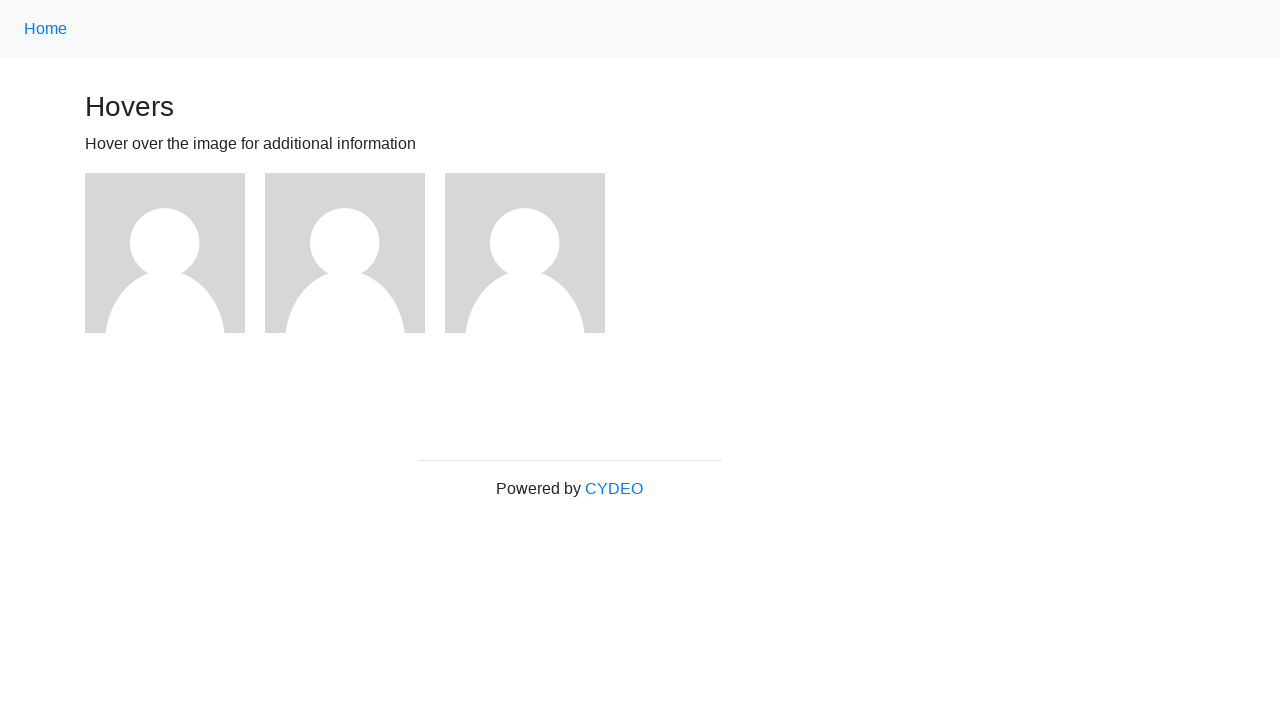

Located user1 text element
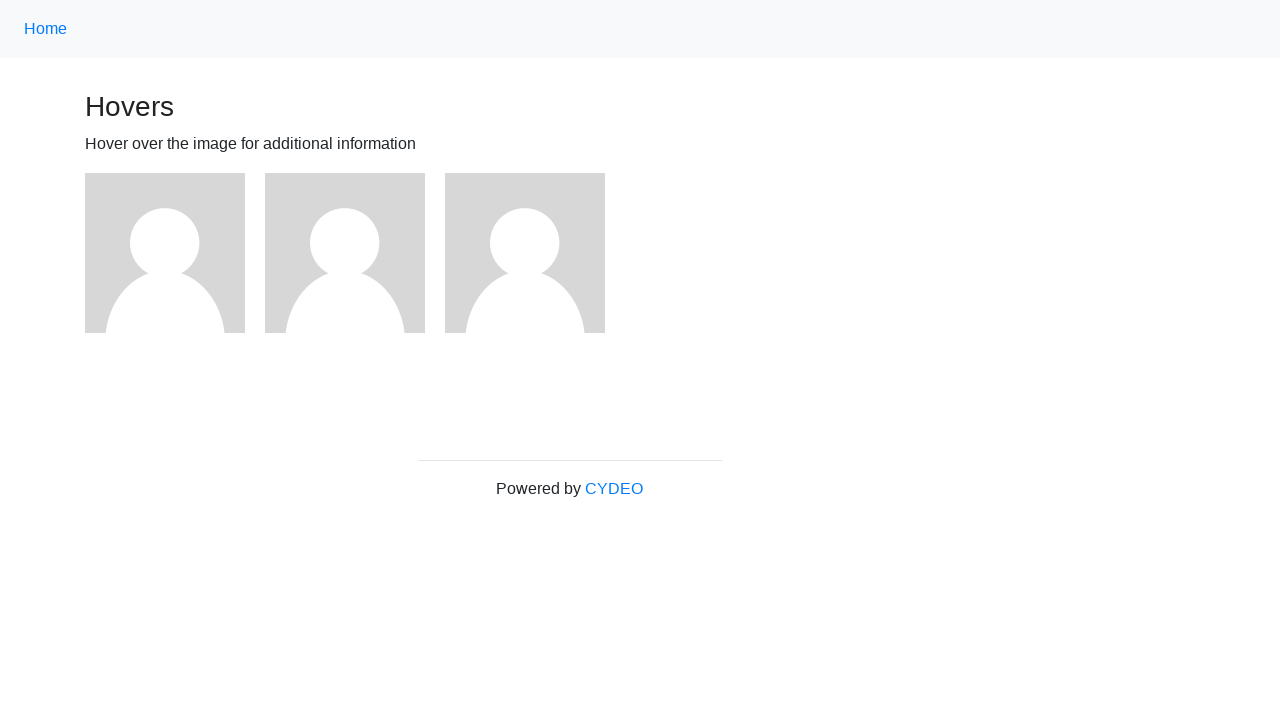

Located user2 text element
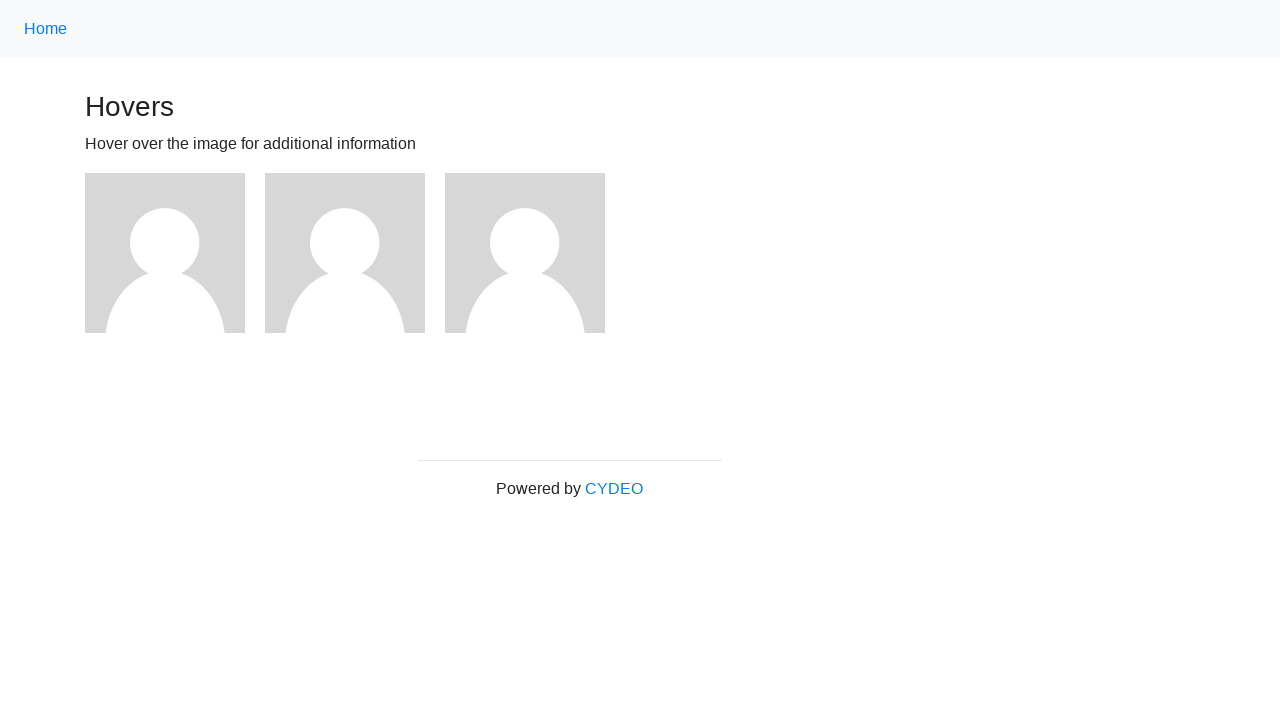

Located user3 text element
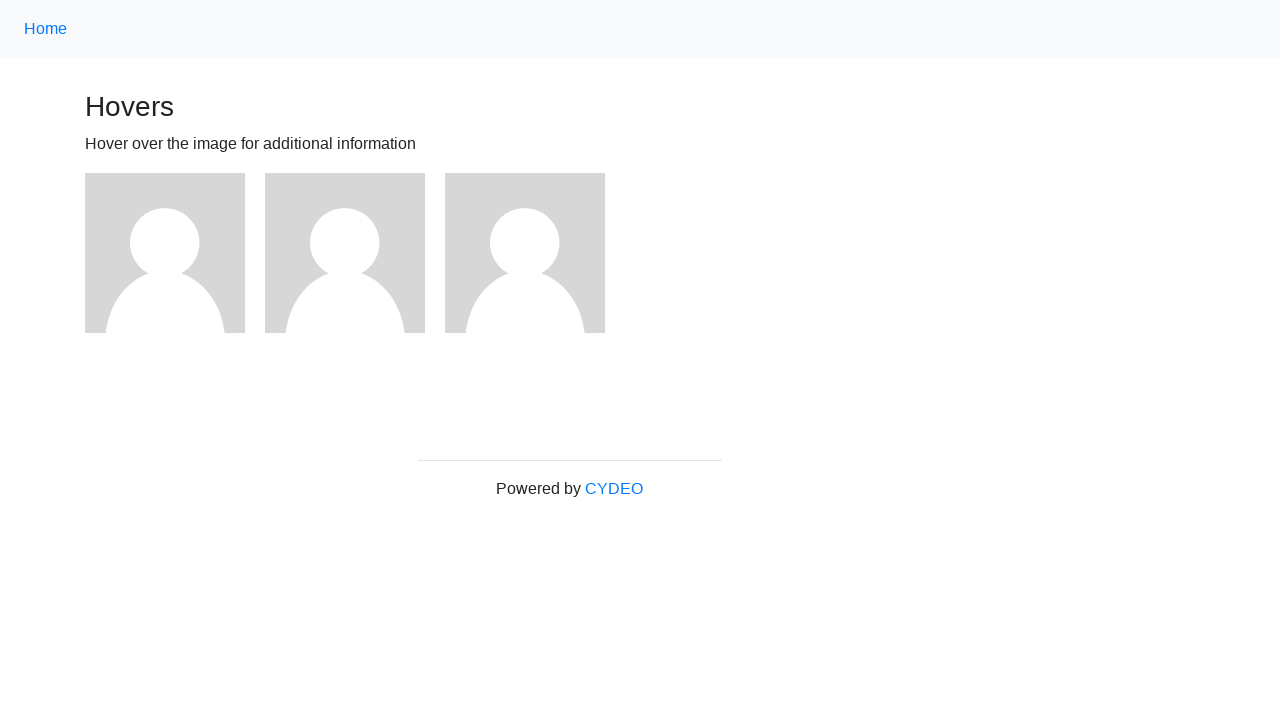

Hovered over first image at (165, 253) on (//img)[1]
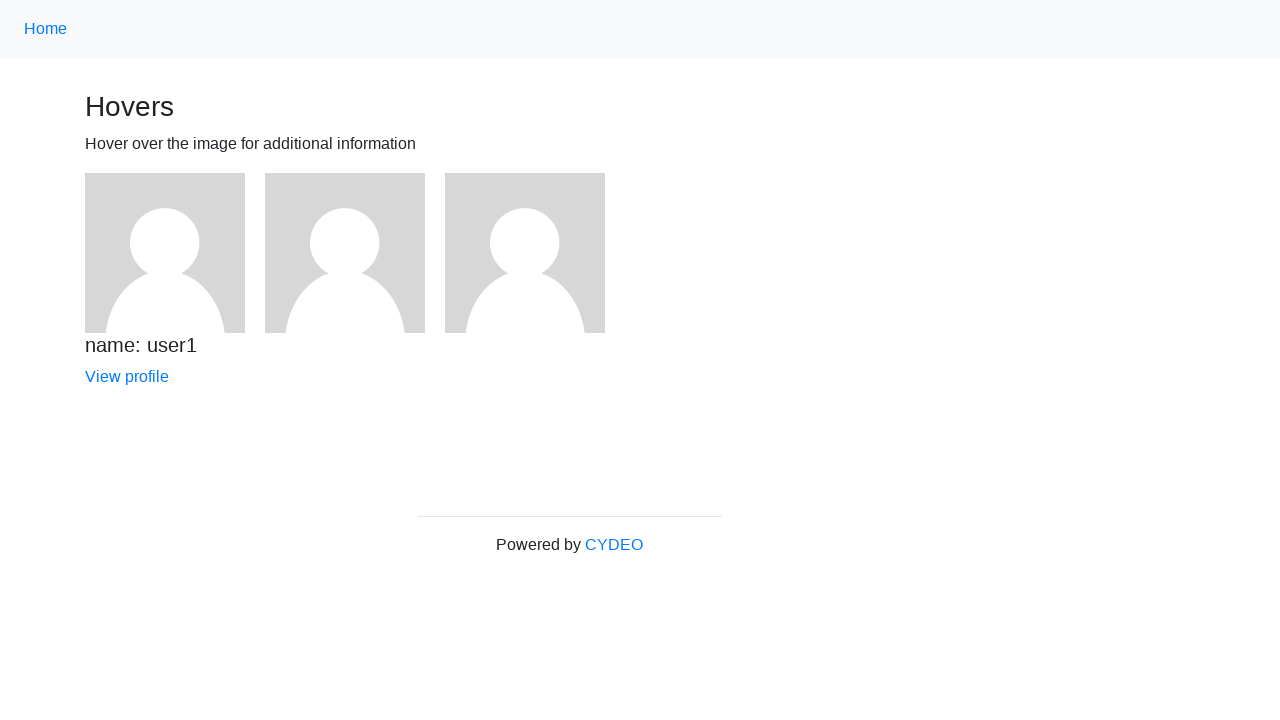

Verified user1 name is visible after hovering over first image
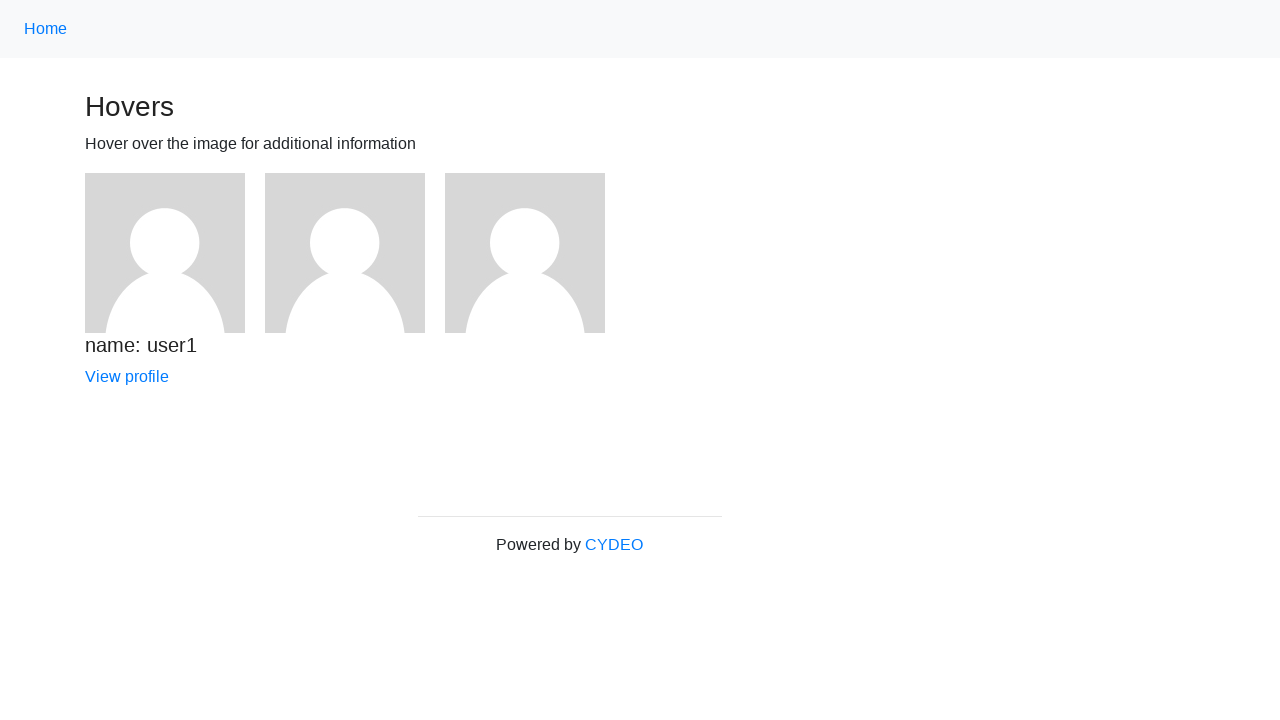

Hovered over second image at (345, 253) on (//img)[2]
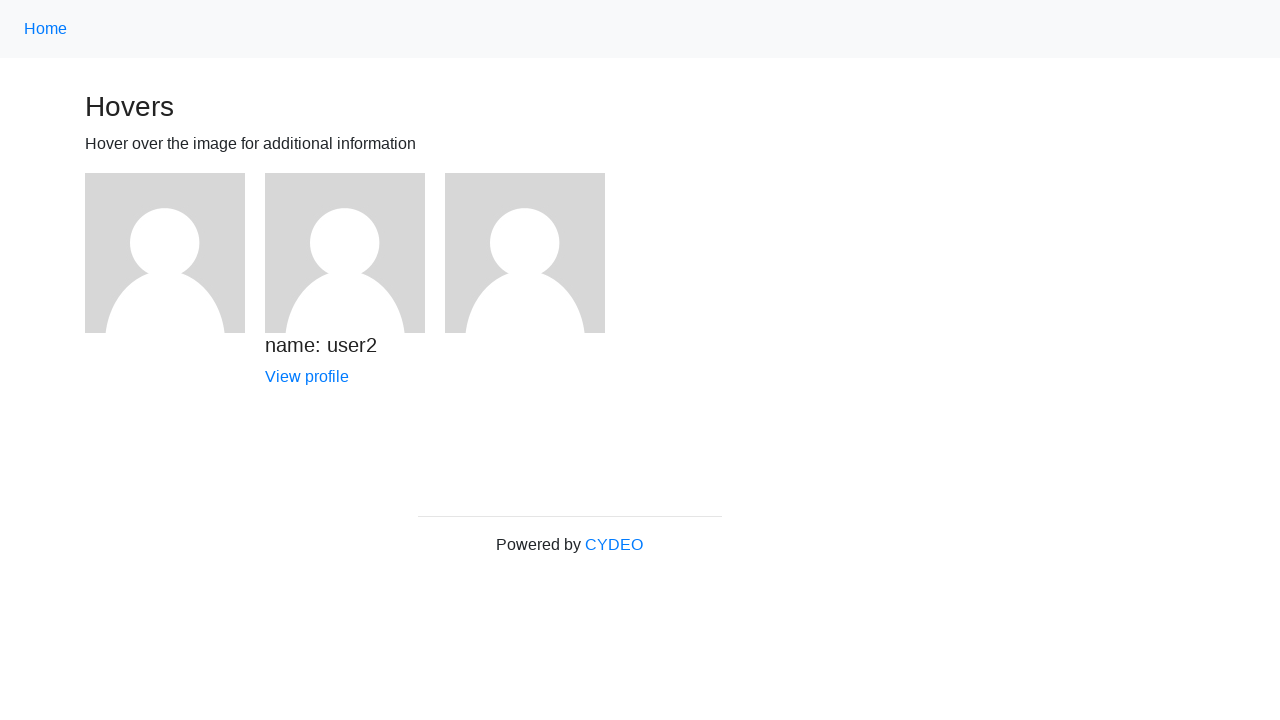

Verified user2 name is visible after hovering over second image
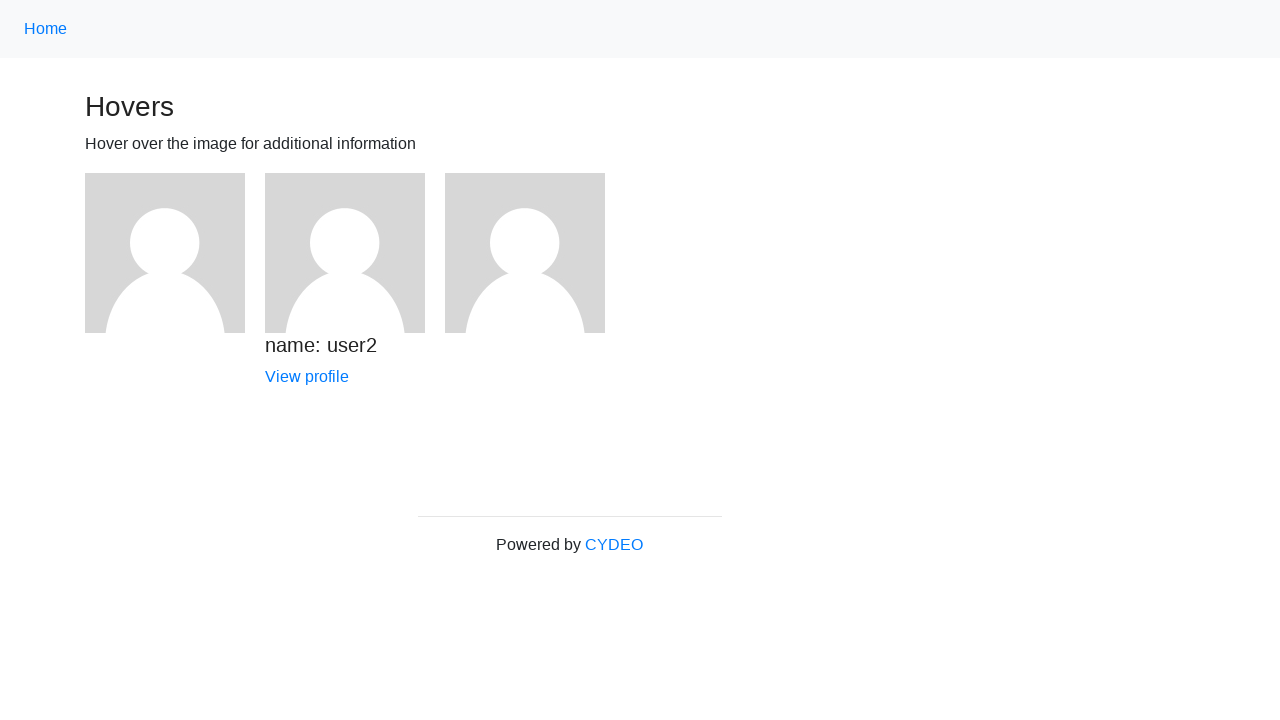

Hovered over third image at (525, 253) on (//img)[3]
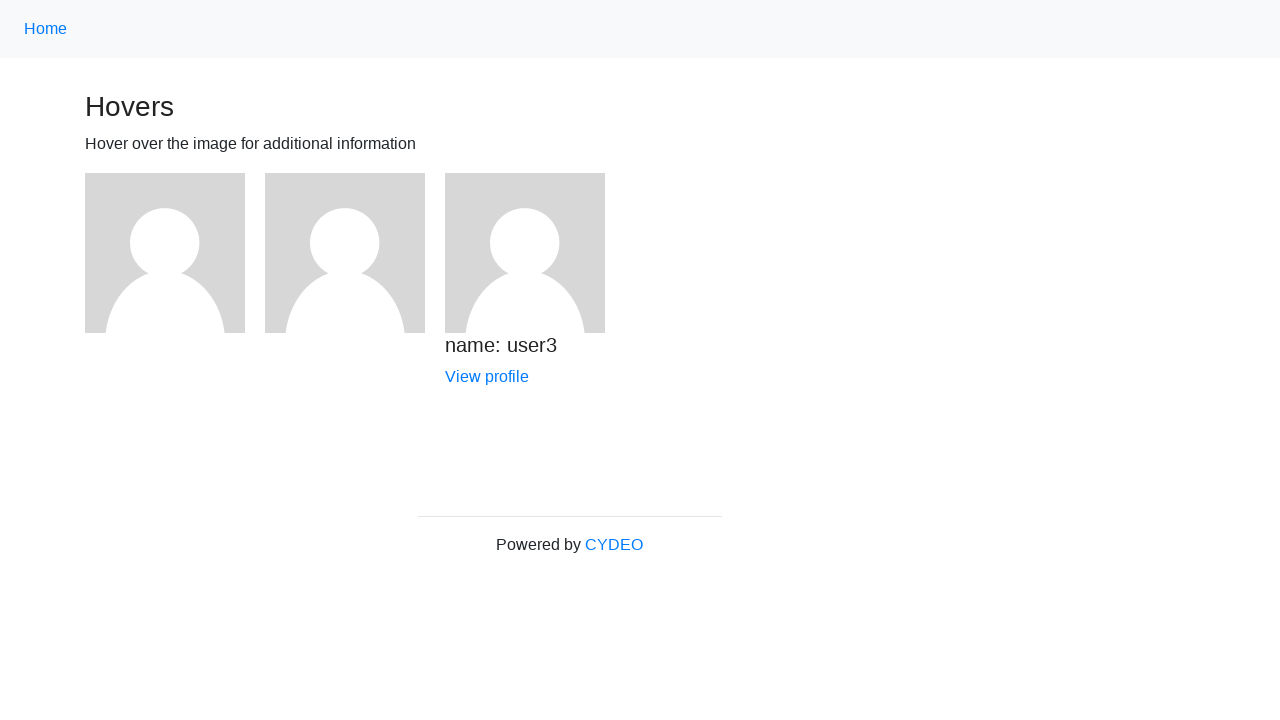

Verified user3 name is visible after hovering over third image
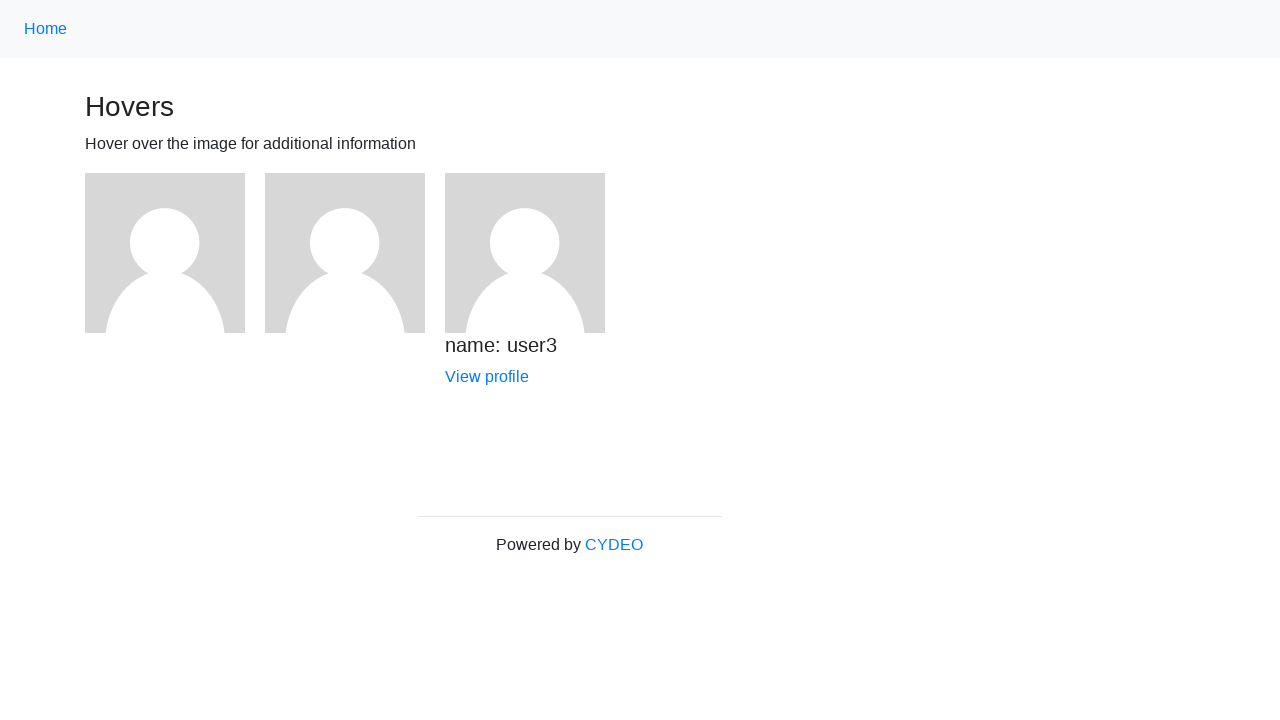

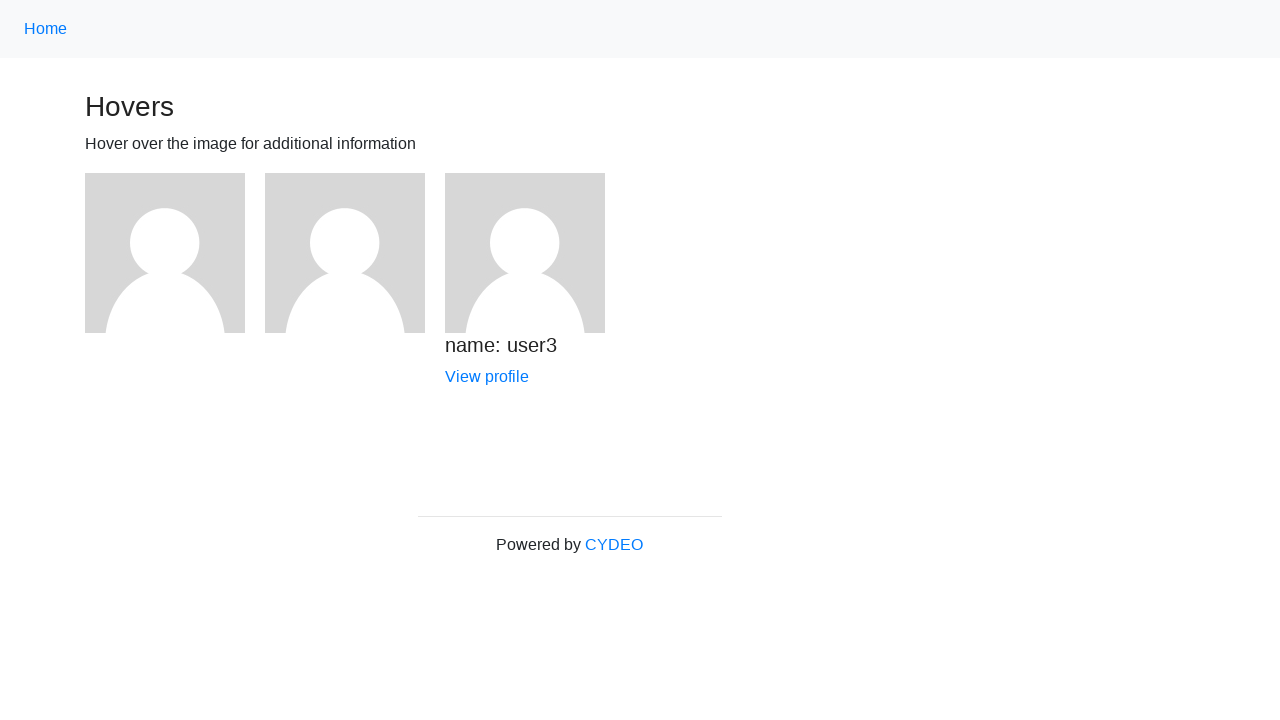